Tests that saving content triggers an API call by editing hero title and clicking save

Starting URL: https://aistudio555jamstack-production.up.railway.app/content-admin-comprehensive.html

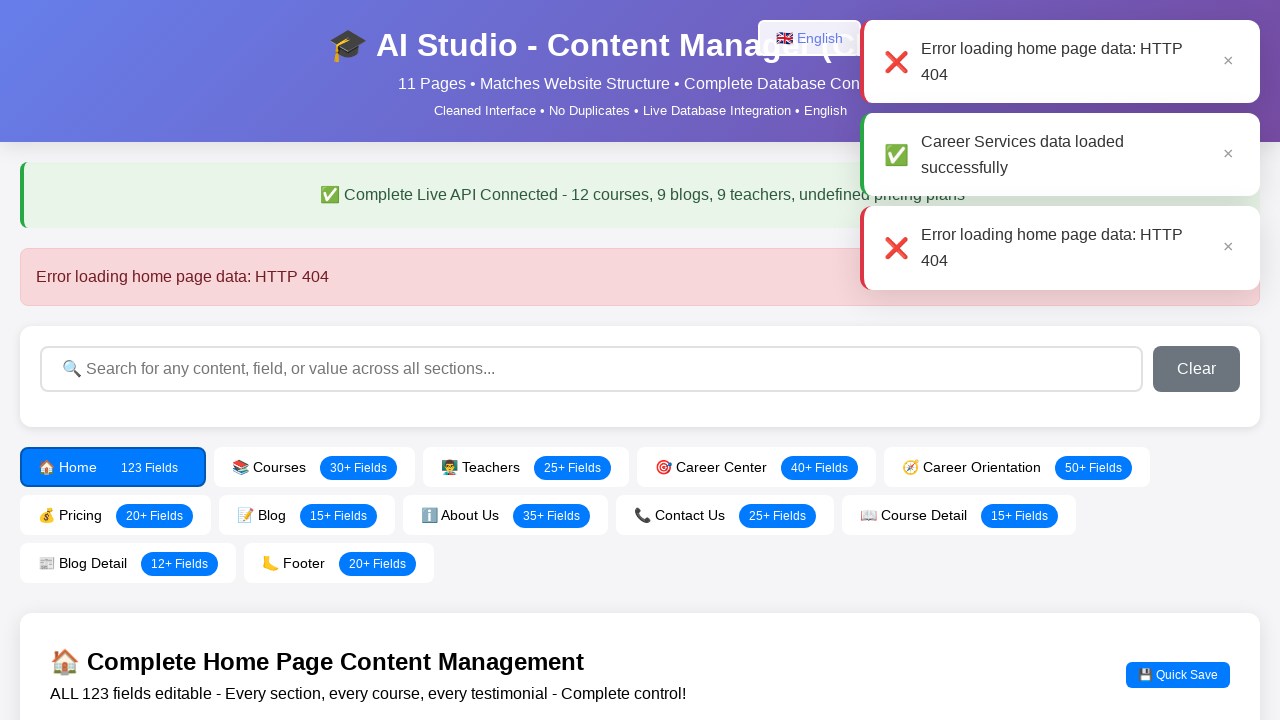

Clicked Home Page tab at (640, 277) on text=Home Page
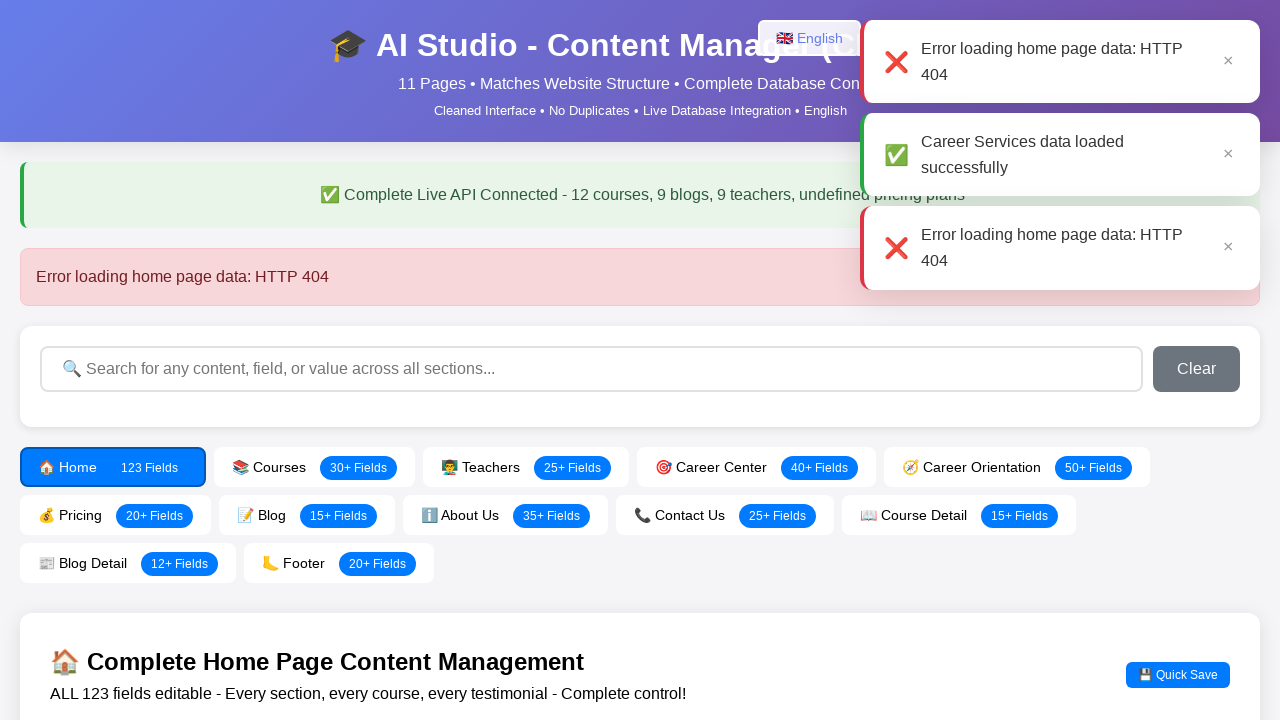

Waited 1 second for Home Page tab to load
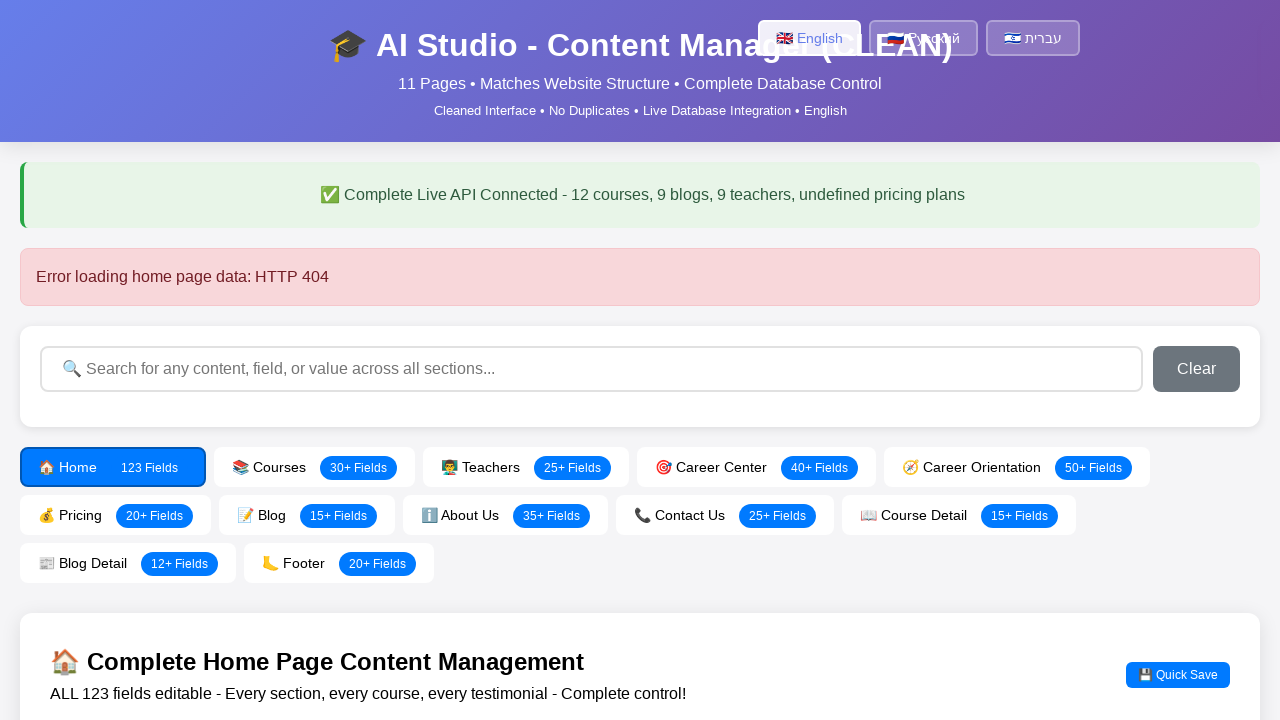

Filled hero title field with 'API Test Title' on #homeHeroTitle
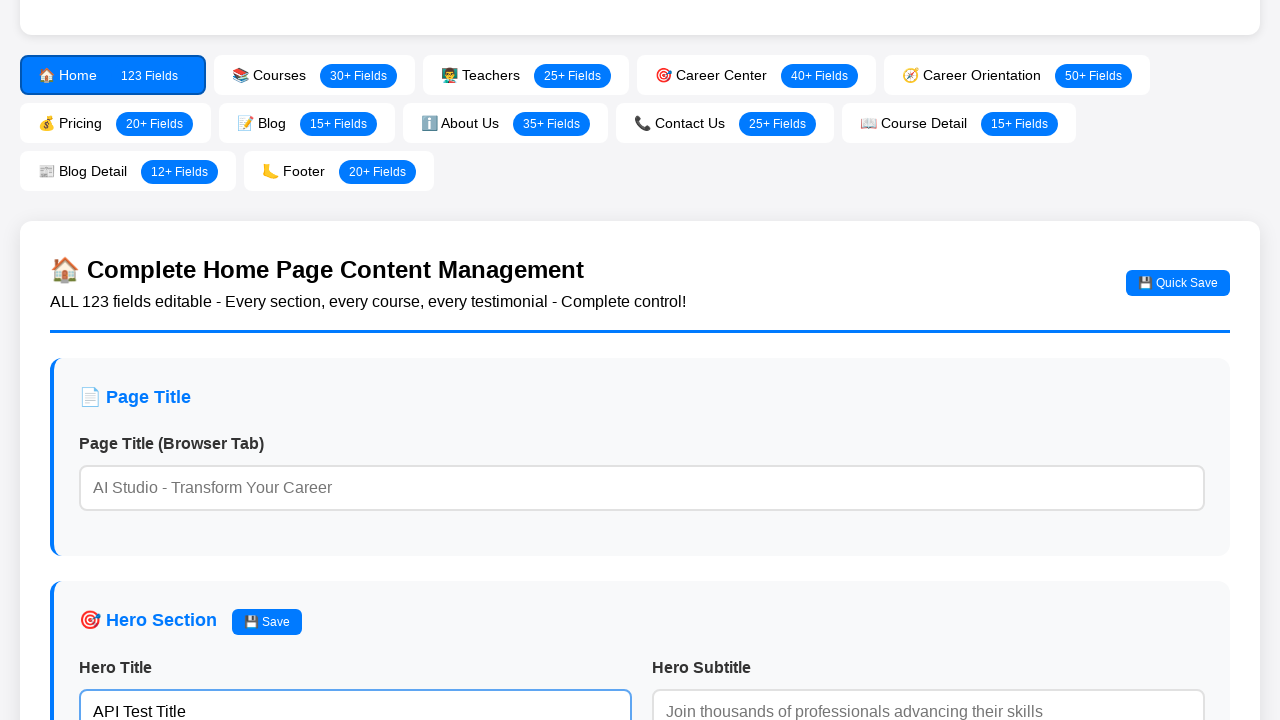

Clicked Save All Home Page Content button at (640, 590) on button:has-text("Save All Home Page Content")
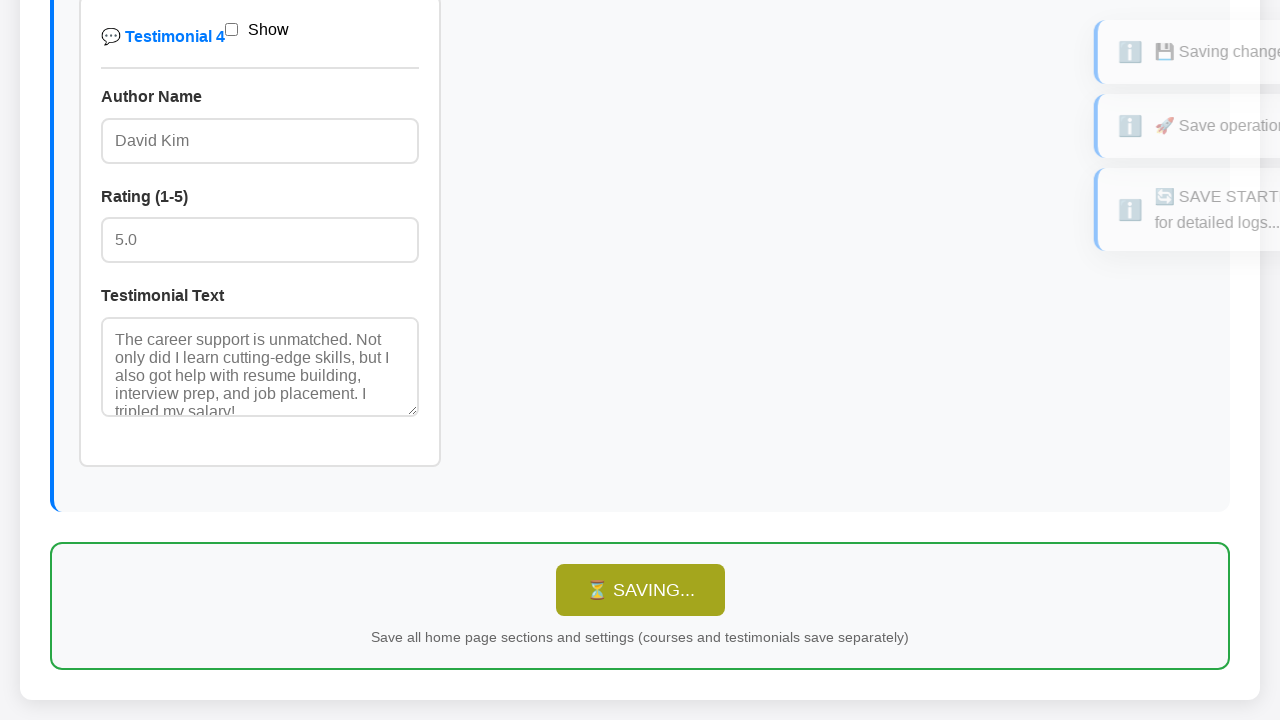

Waited 2 seconds for API call to complete
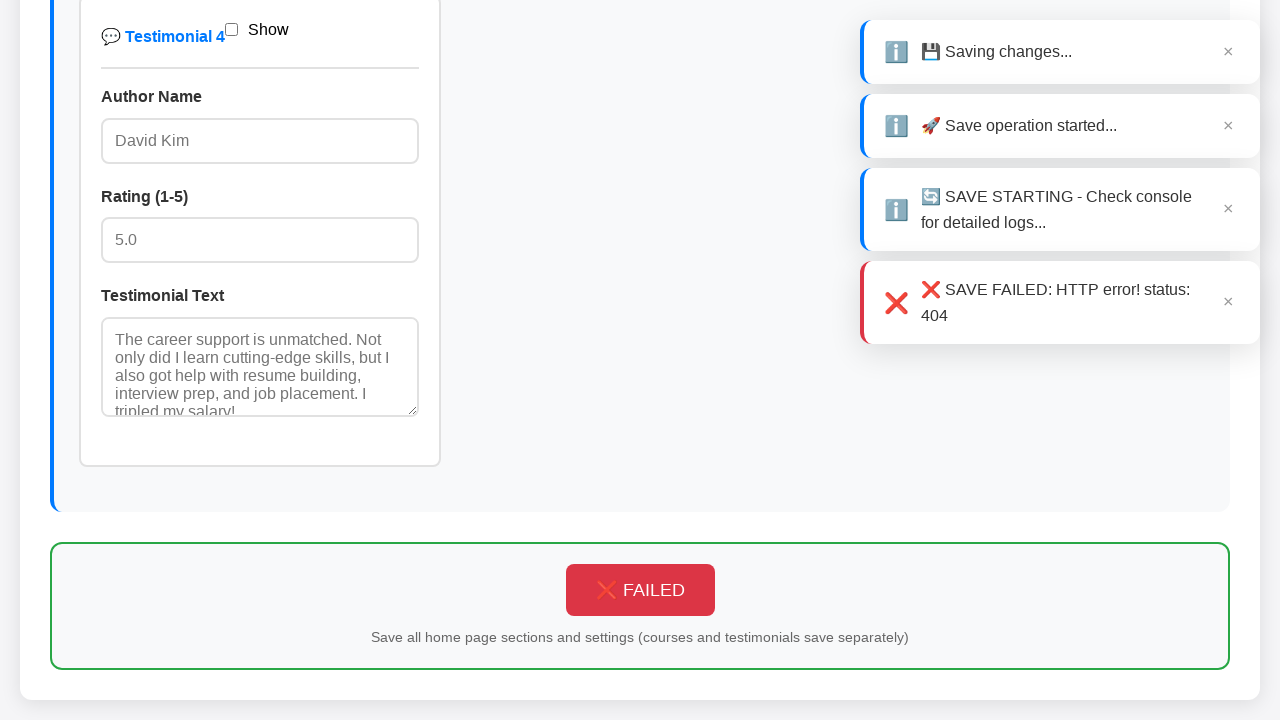

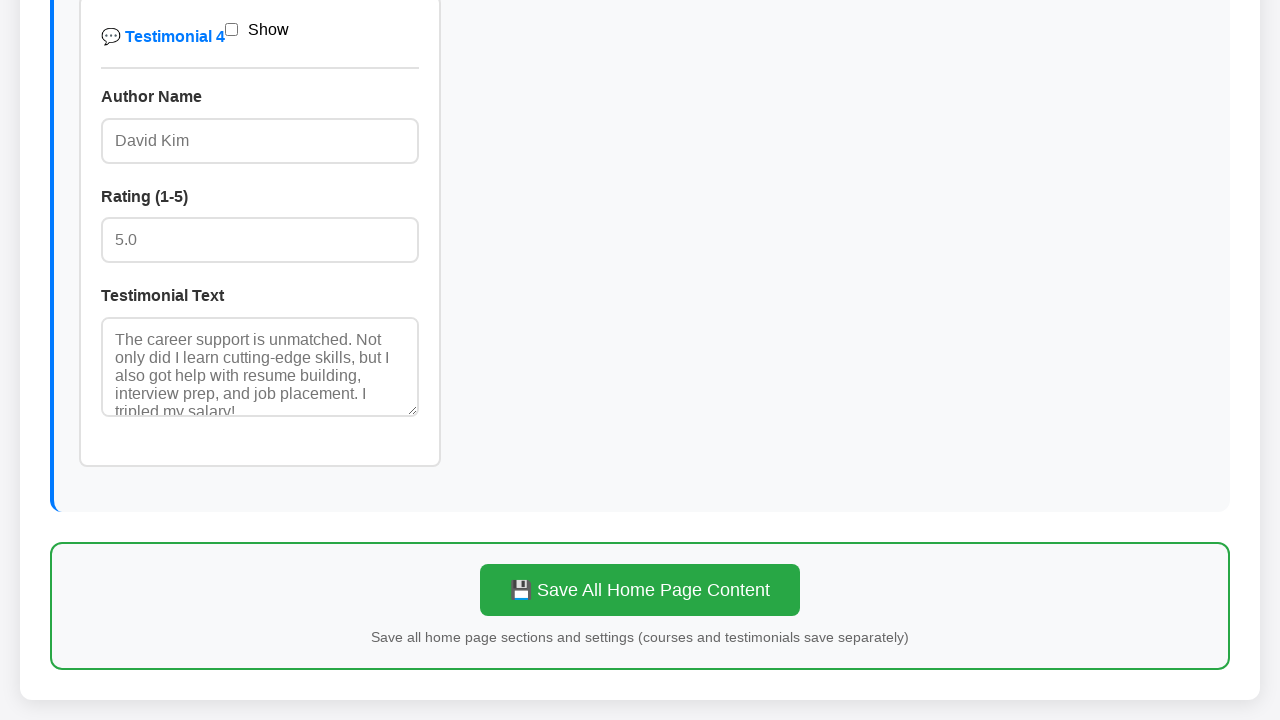